Tests page load by navigating to a WordPress blog and waiting for it to fully load.

Starting URL: https://seleniumatfingertips.wordpress.com/

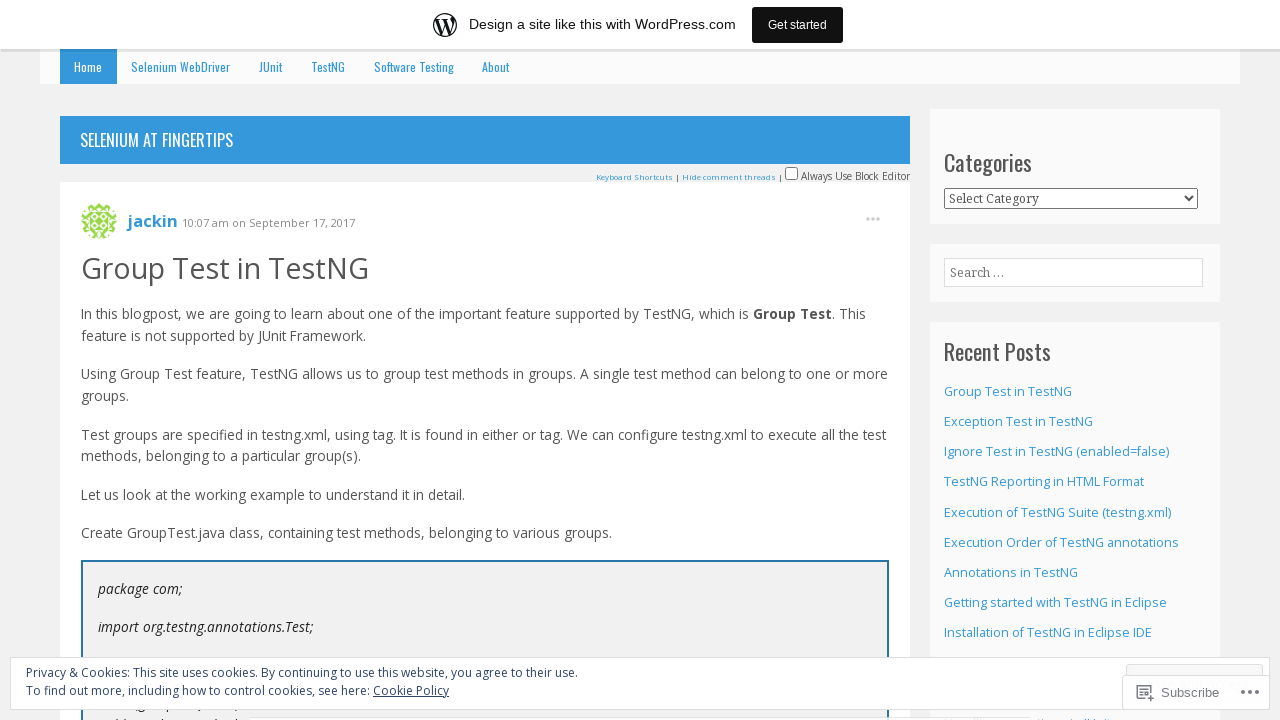

Navigated to WordPress blog at https://seleniumatfingertips.wordpress.com/
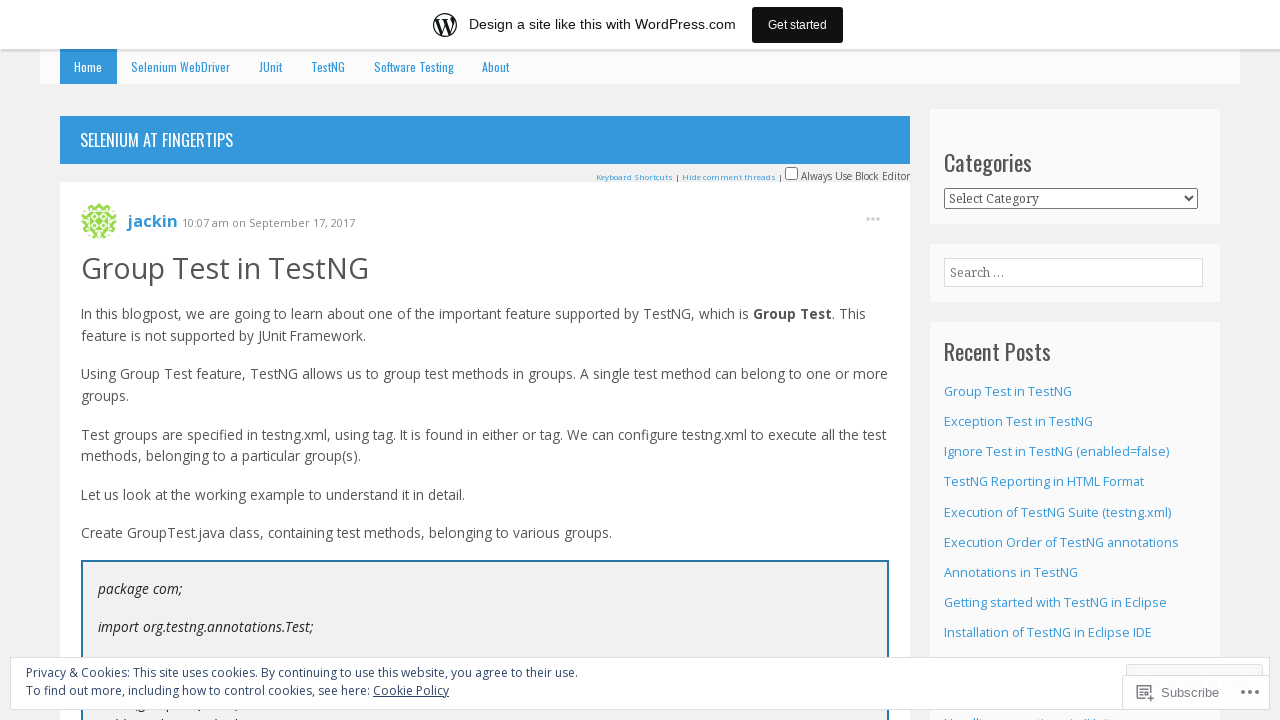

Page fully loaded and ready
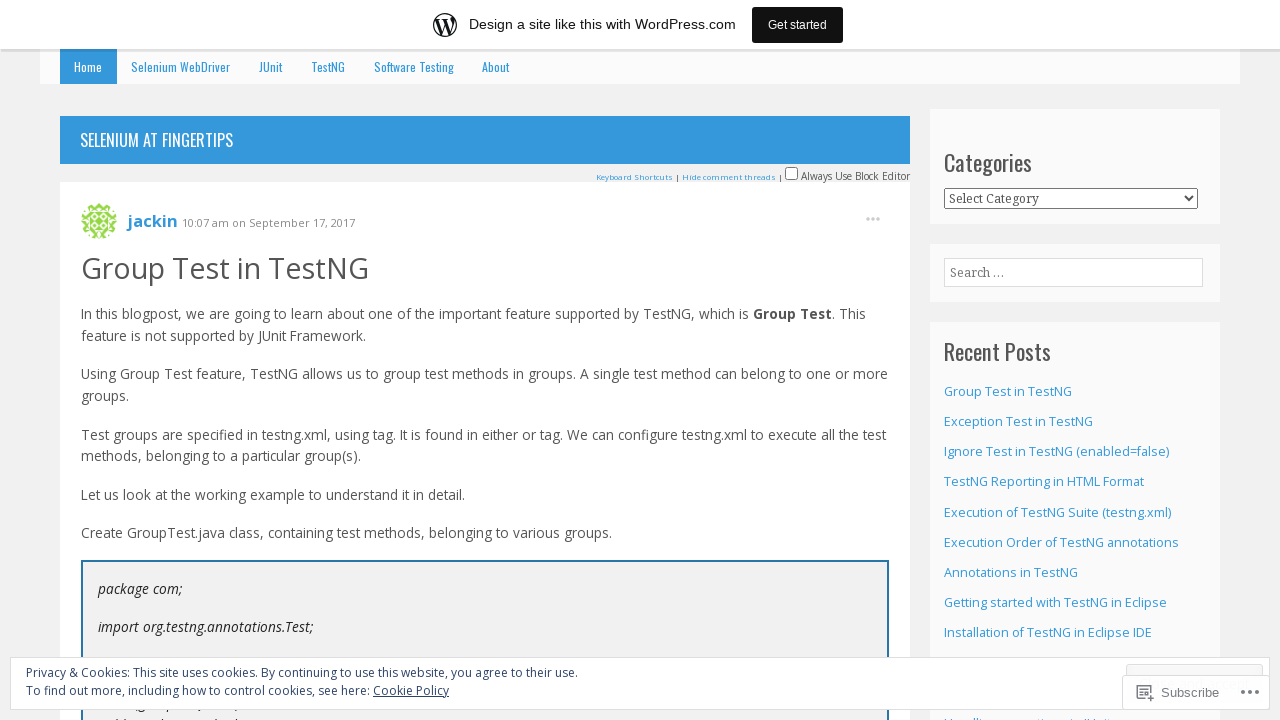

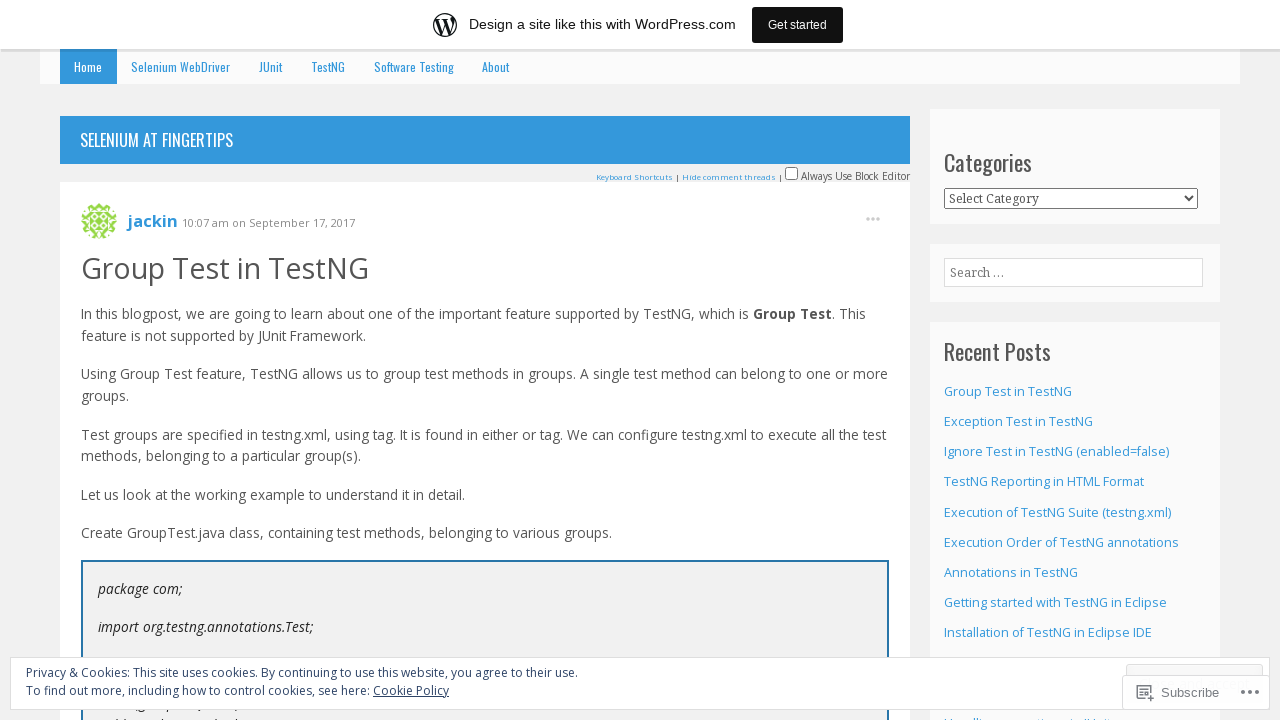